Tests context menu (right-click) functionality by navigating to the Context Menu page, performing a right-click on a designated area, dismissing the alert with Enter, and clicking the element again.

Starting URL: https://the-internet.herokuapp.com/

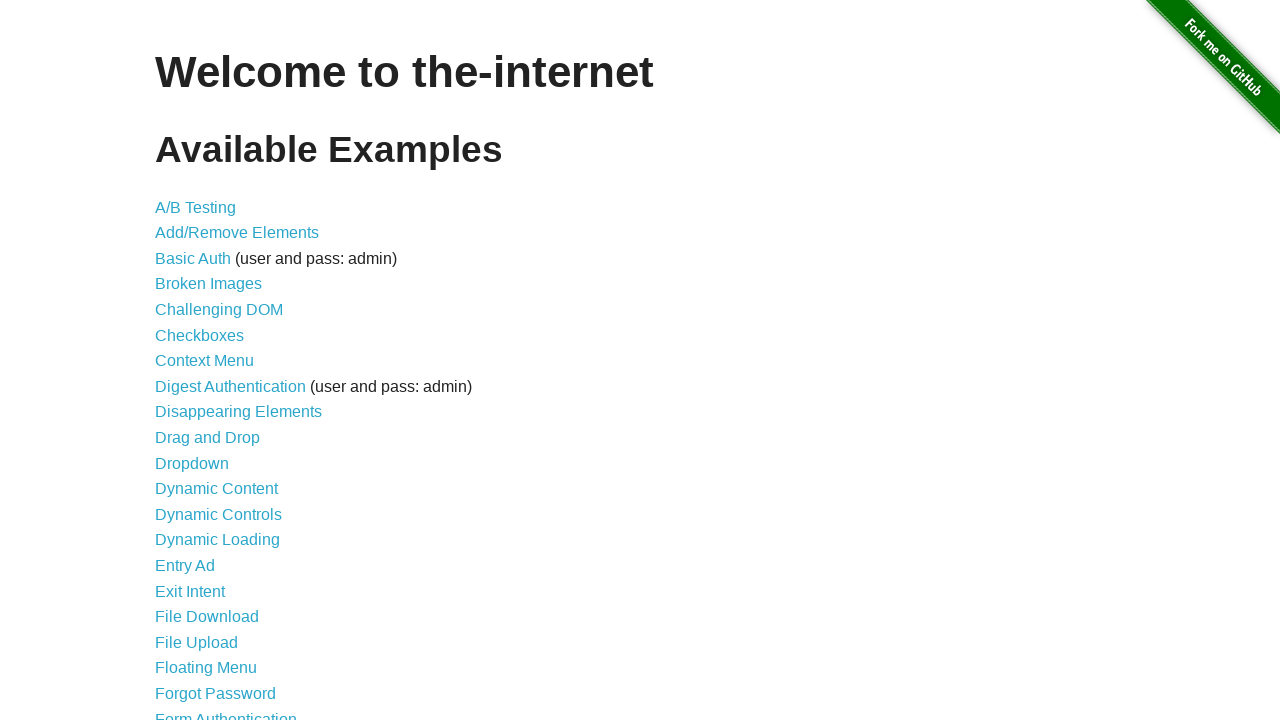

Clicked on 'Context Menu' link to navigate to context menu test page at (204, 361) on xpath=//*[text()='Context Menu']
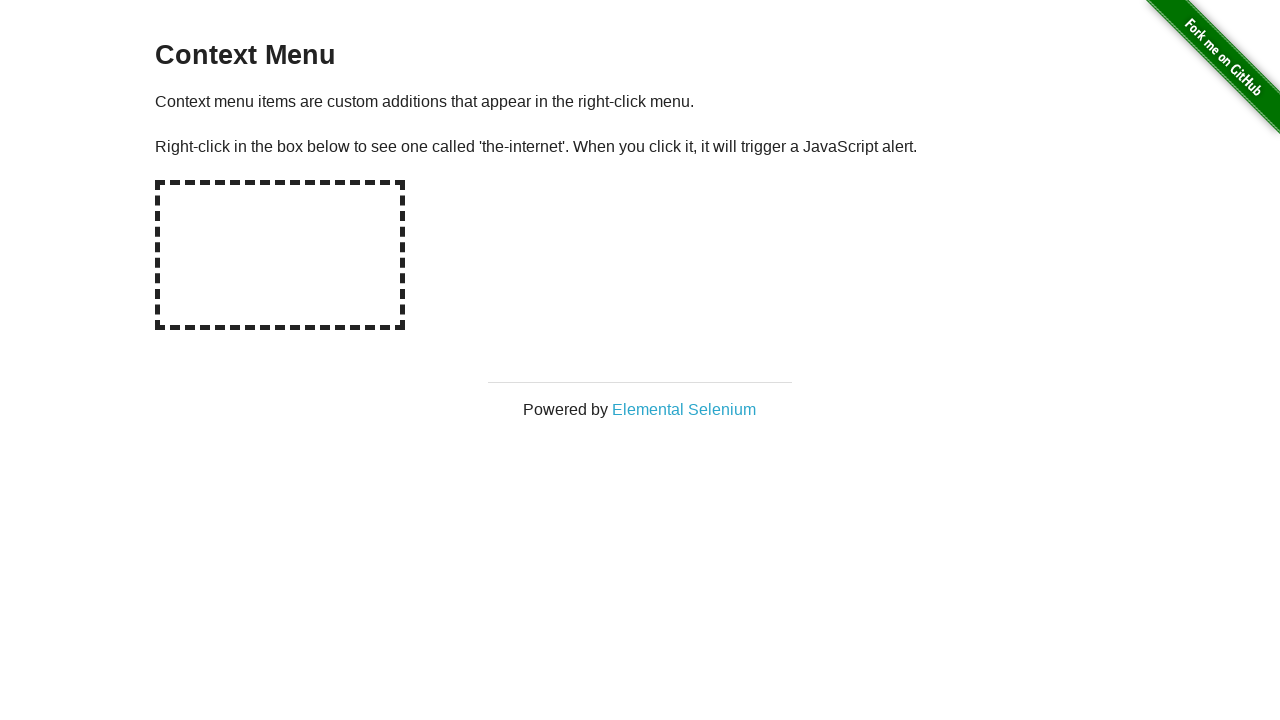

Hot-spot element loaded on context menu page
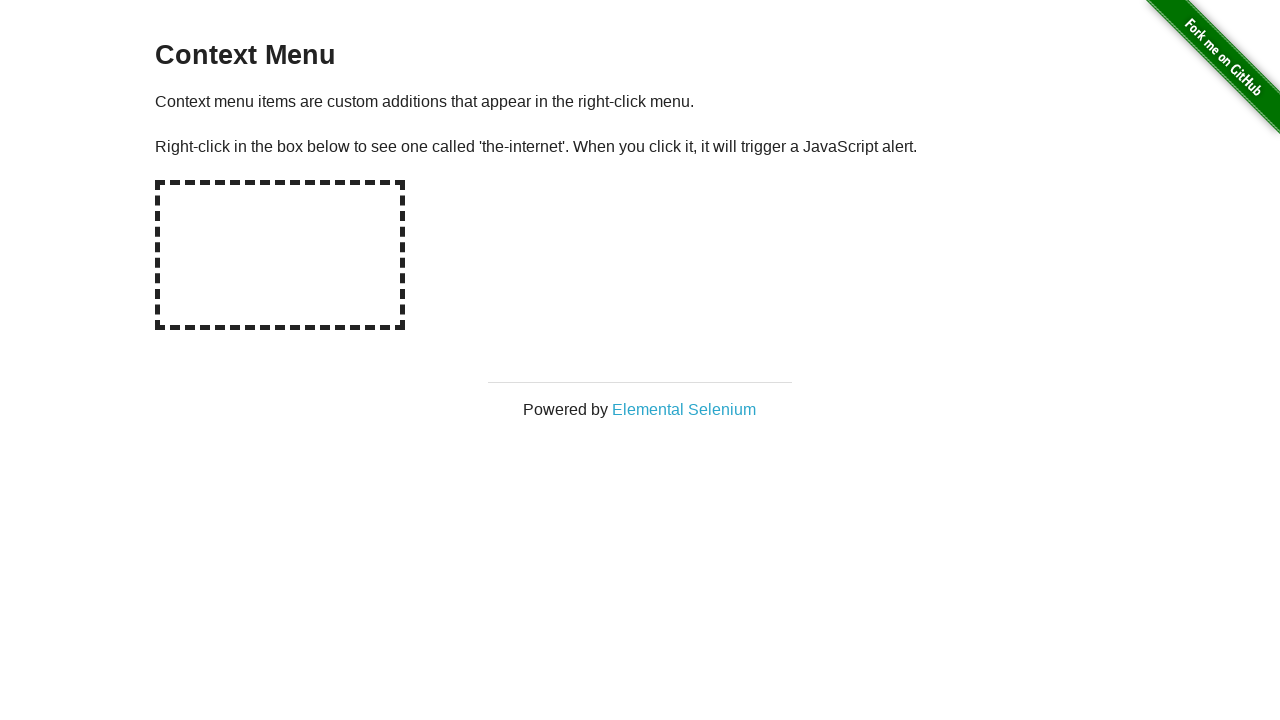

Right-clicked on hot-spot element to trigger context menu at (280, 255) on #hot-spot
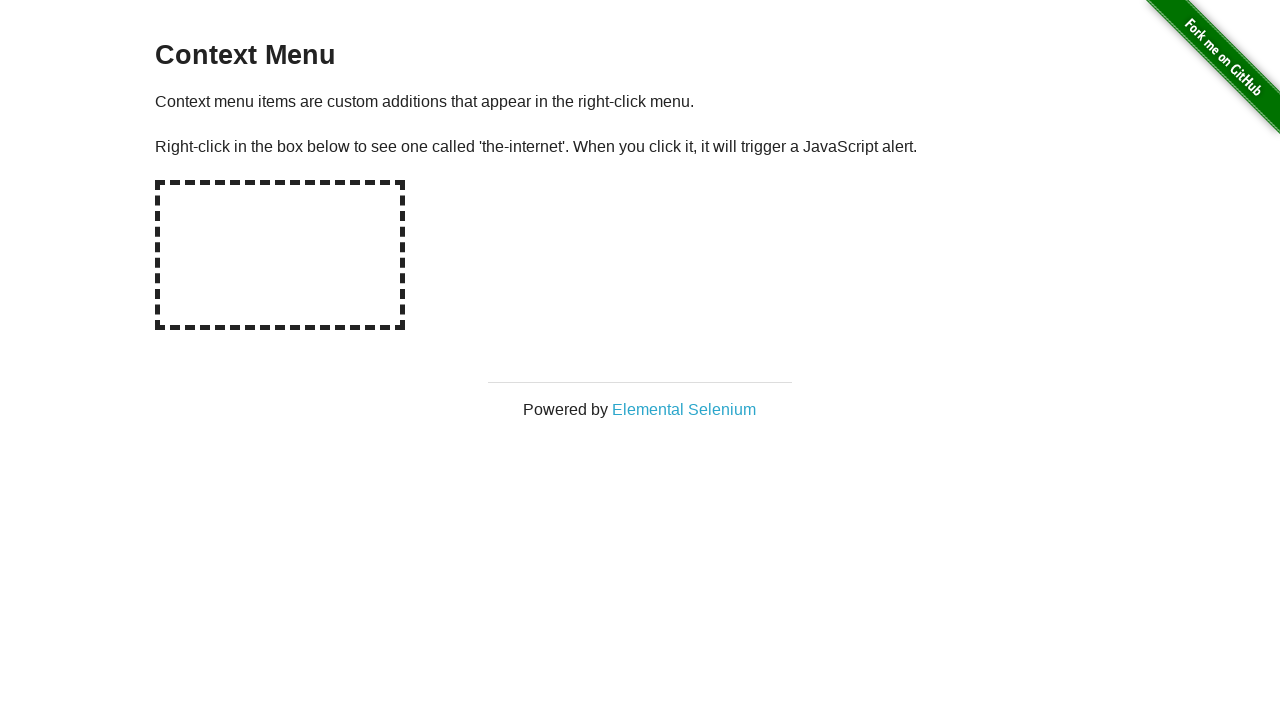

Set up dialog handler to automatically accept alerts
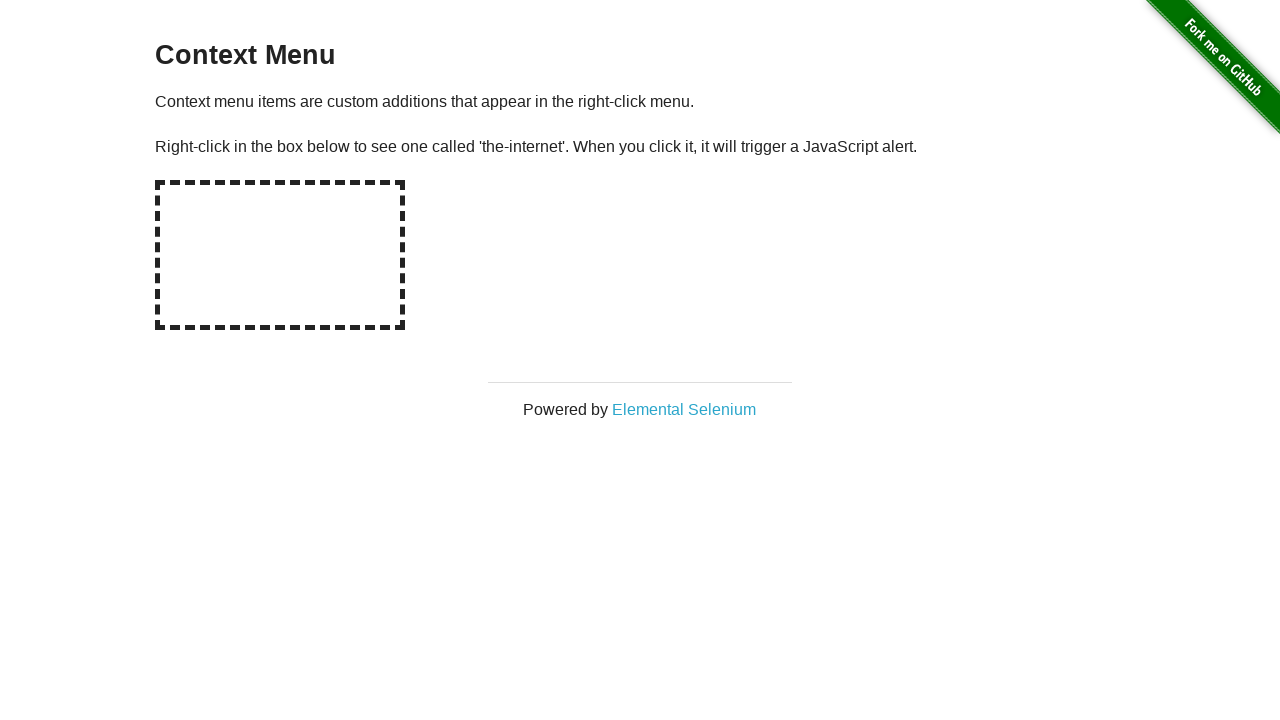

Right-clicked on hot-spot element again to trigger context menu at (280, 255) on #hot-spot
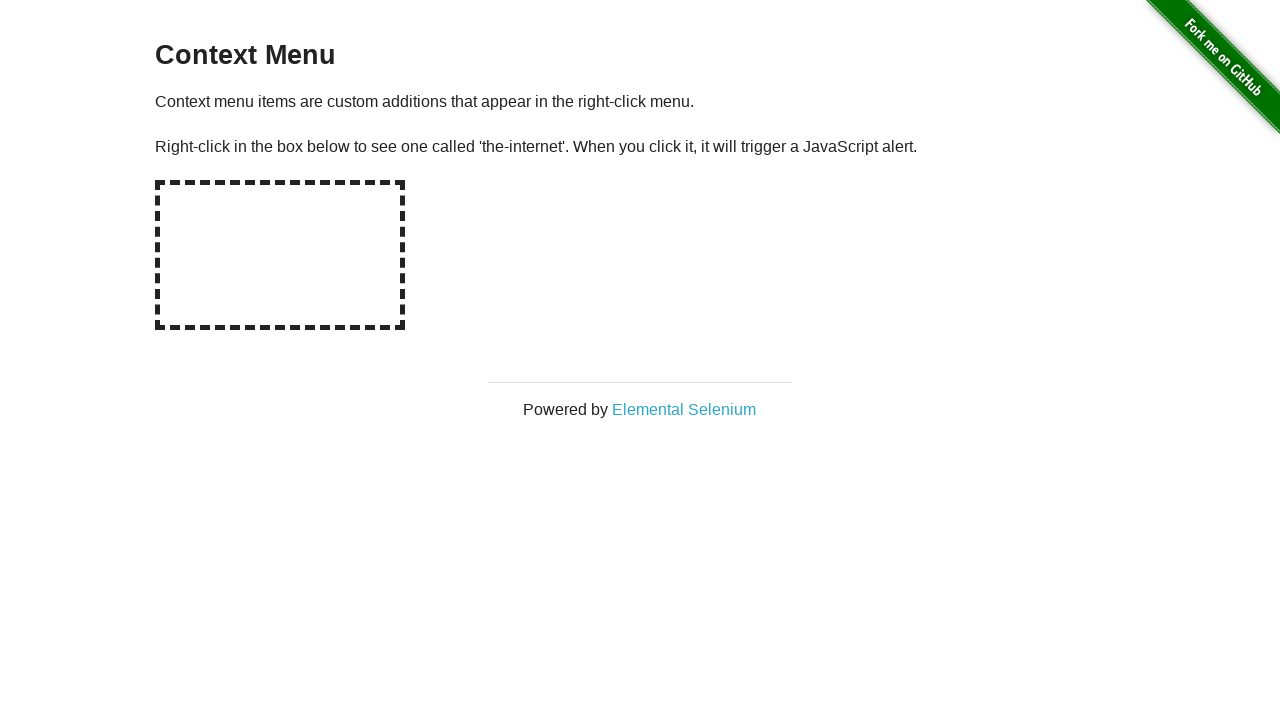

Waited 1 second for dialog to appear and be dismissed
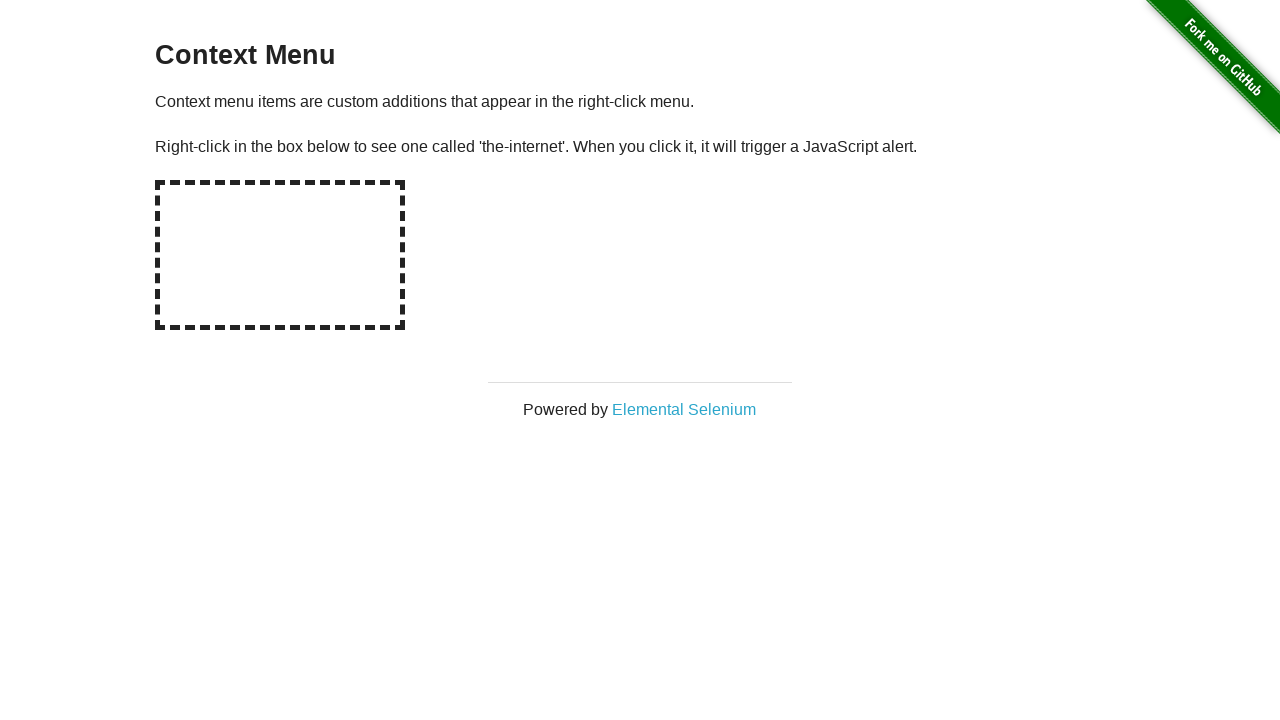

Clicked on hot-spot element with normal left-click at (280, 255) on #hot-spot
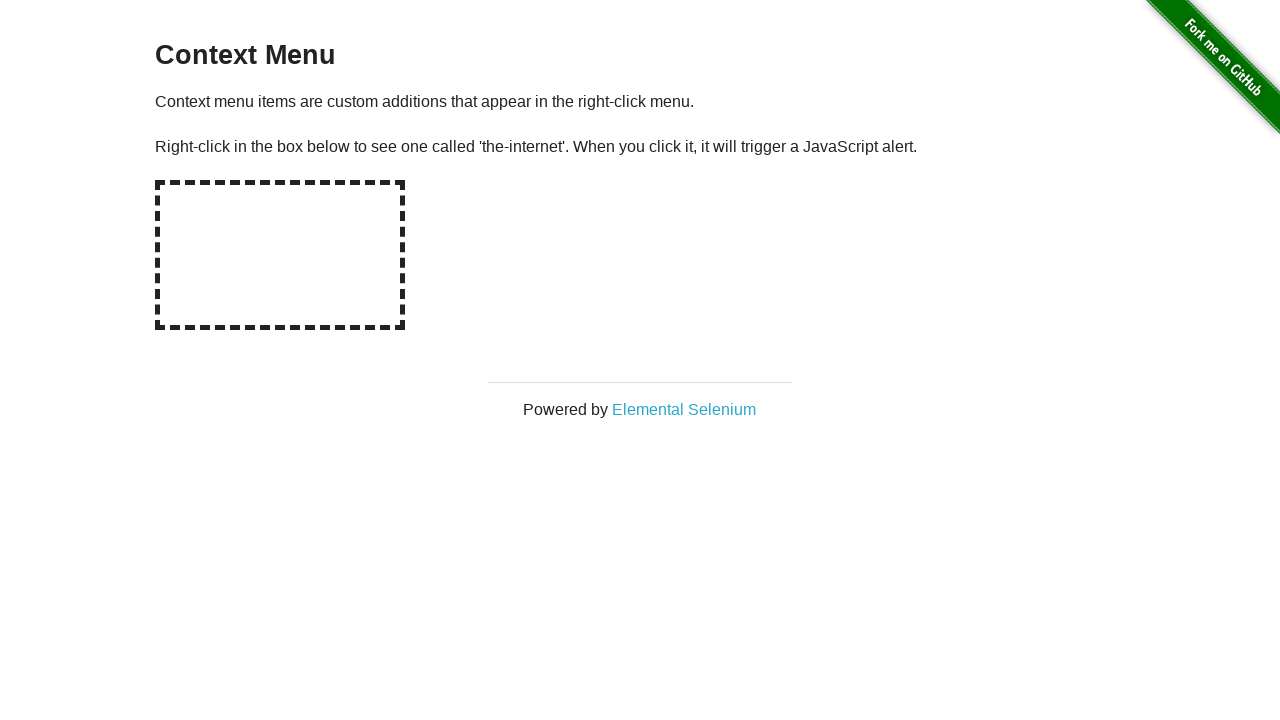

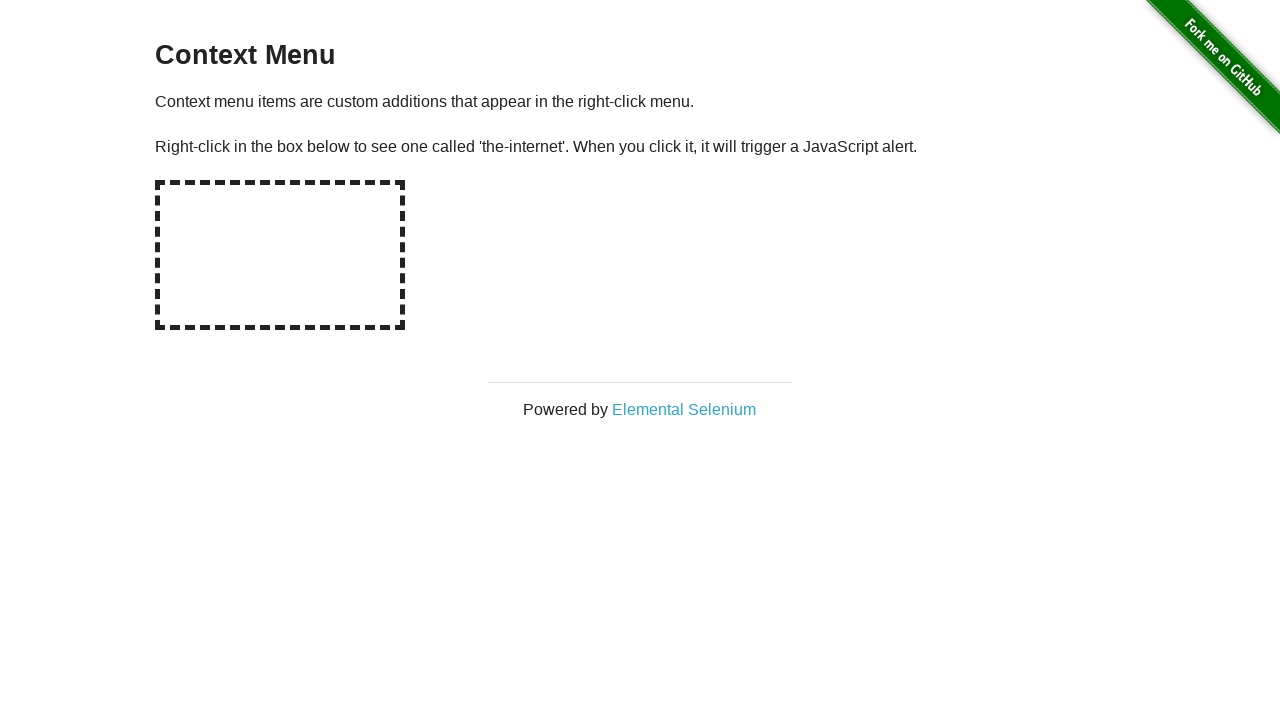